Navigates to the Hepsiburada e-commerce website homepage and verifies the page loads.

Starting URL: http://www.hepsiburada.com/

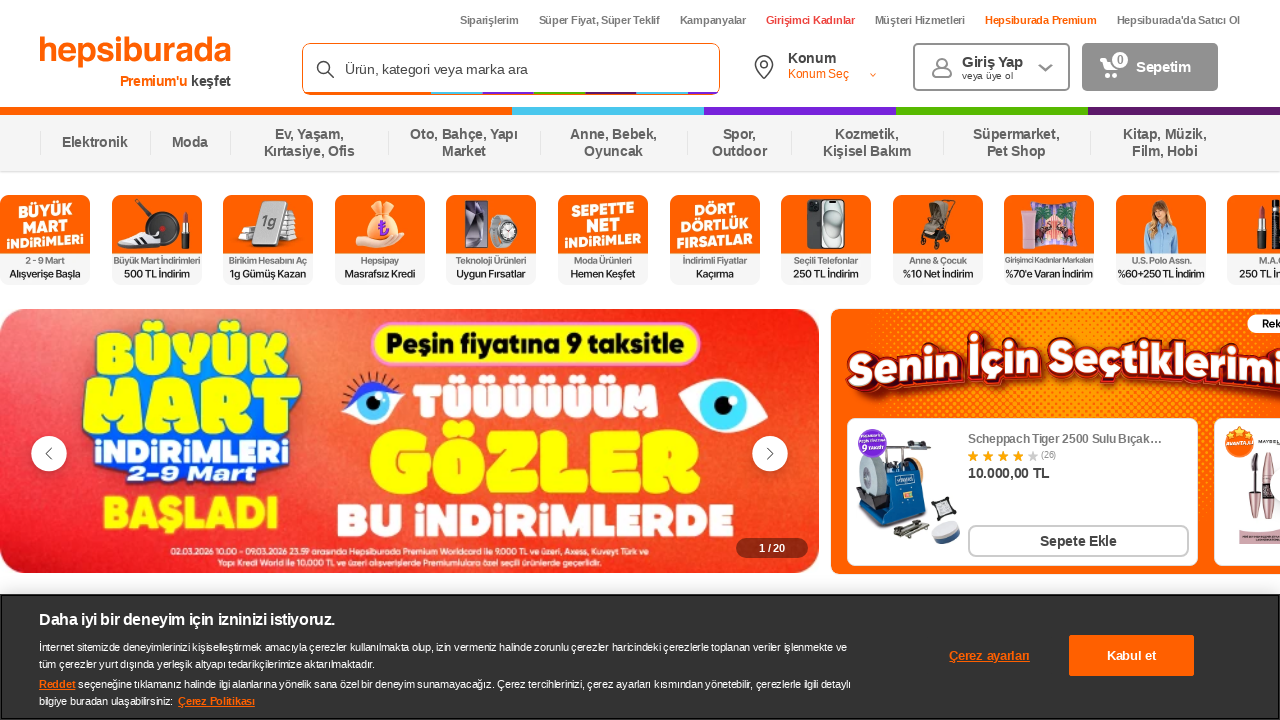

Navigated to Hepsiburada homepage
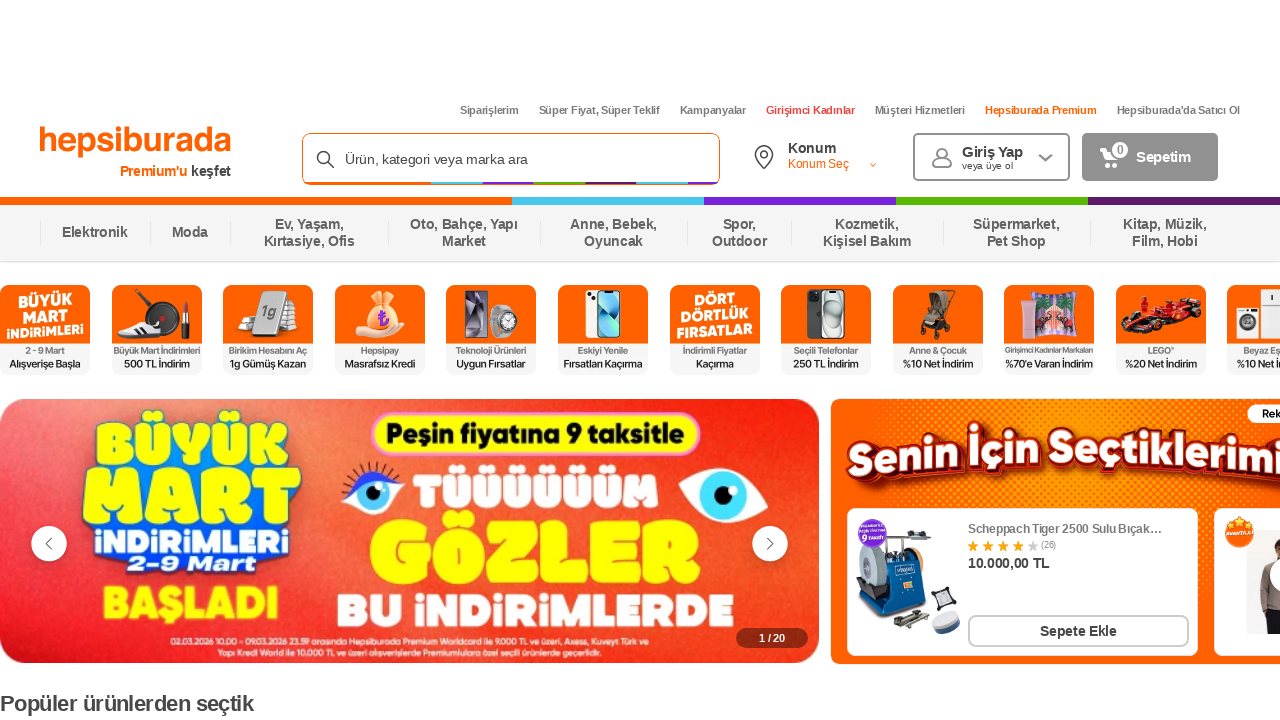

Page DOM content loaded successfully
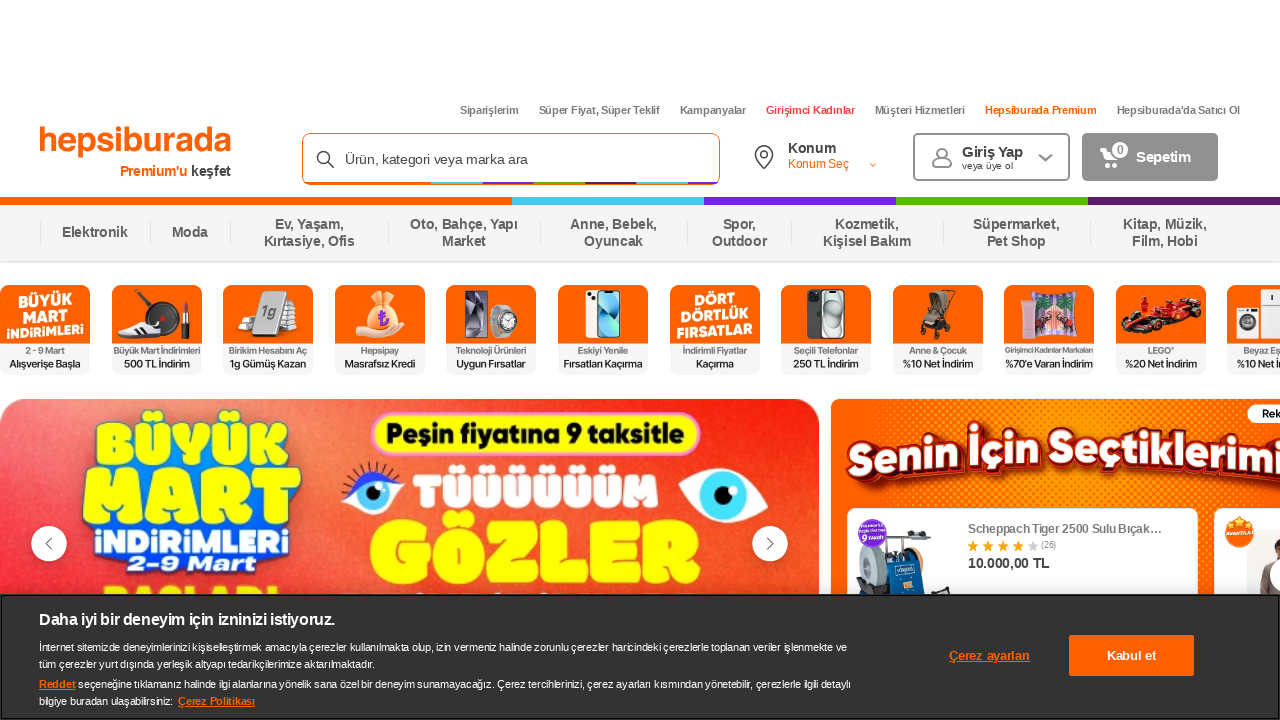

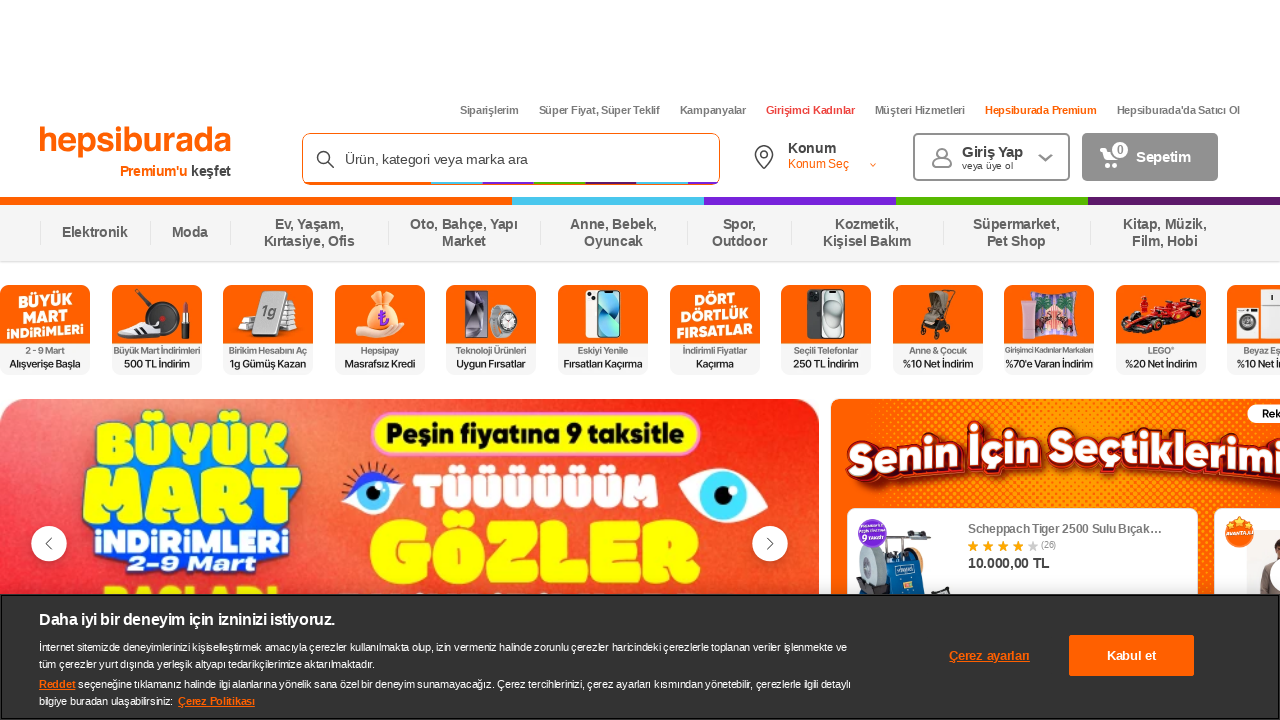